Tests textarea input by entering text into a textarea element

Starting URL: https://seleniumbase.io/demo_page

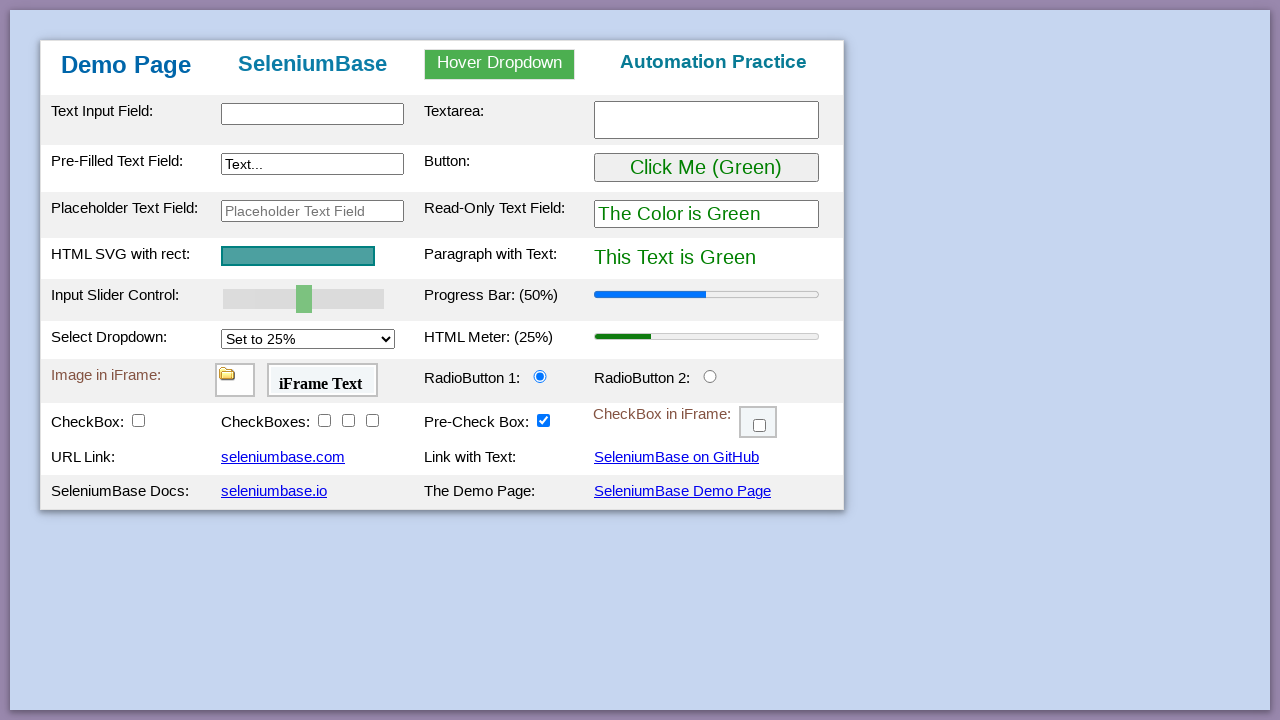

Filled textarea with 'You Will be a Great Tester' on #myTextarea
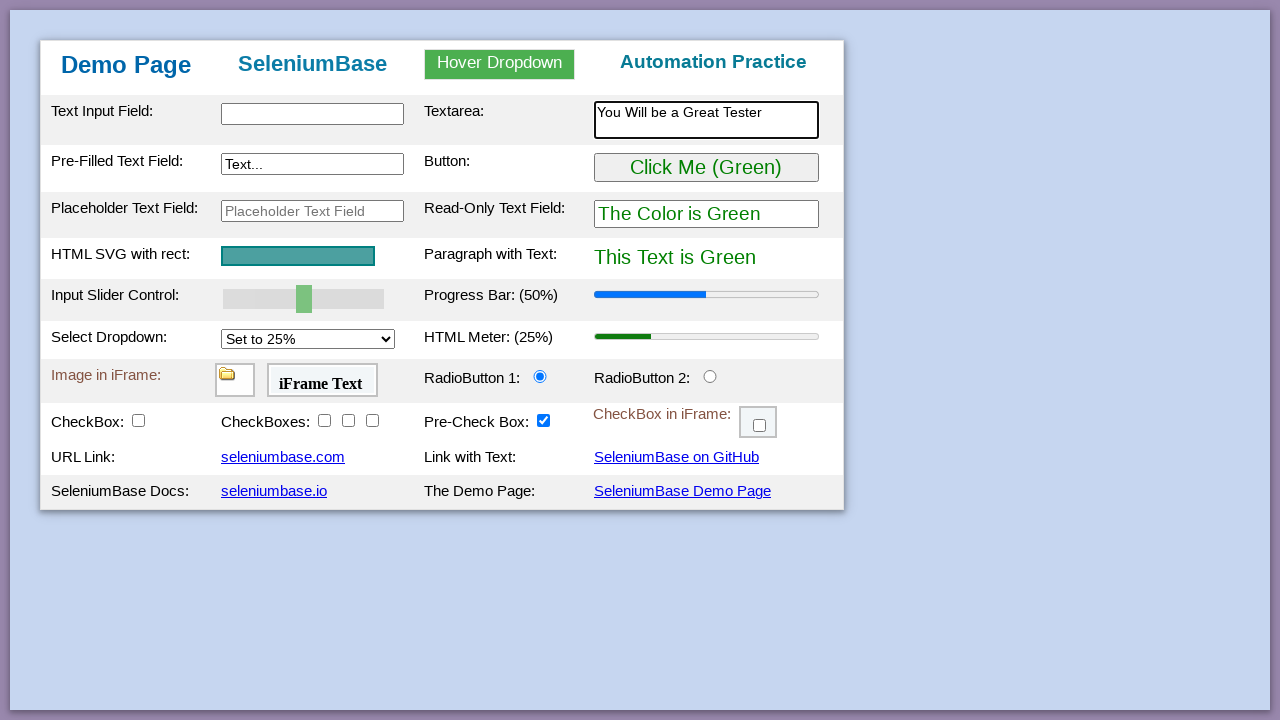

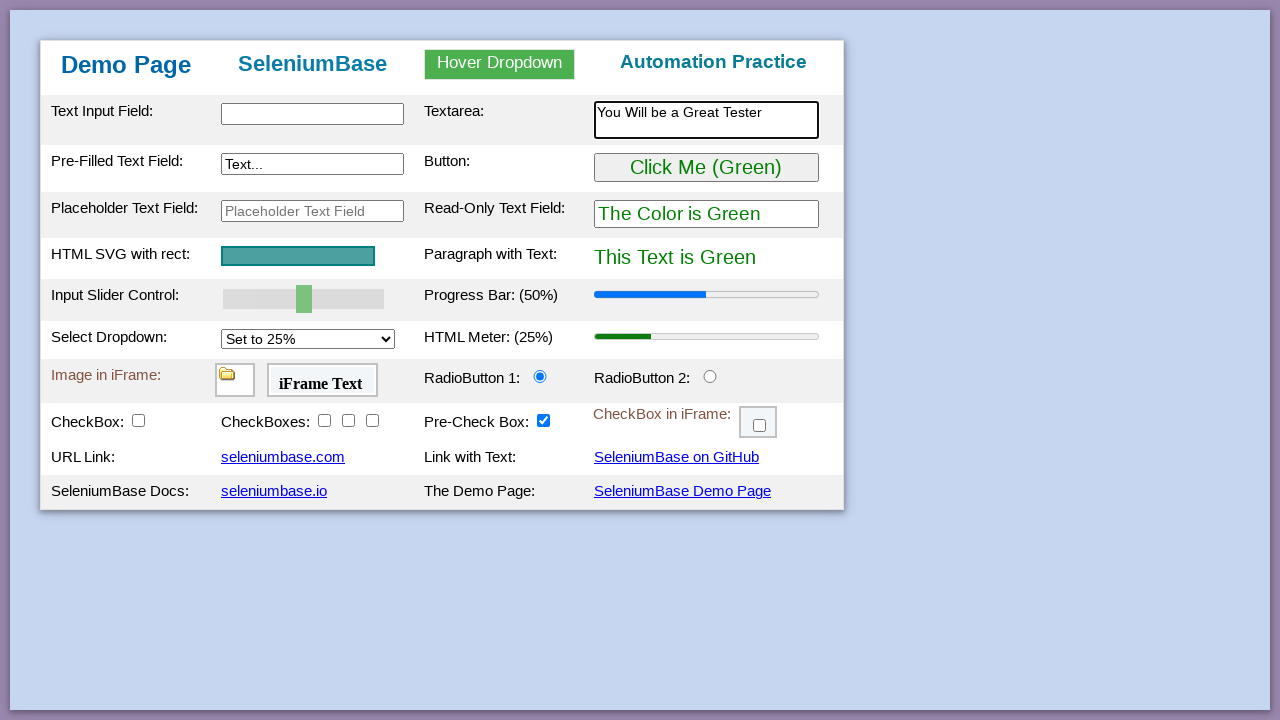